Tests jQuery UI date picker by entering a date directly into the input field using keyboard input

Starting URL: https://jqueryui.com/datepicker/

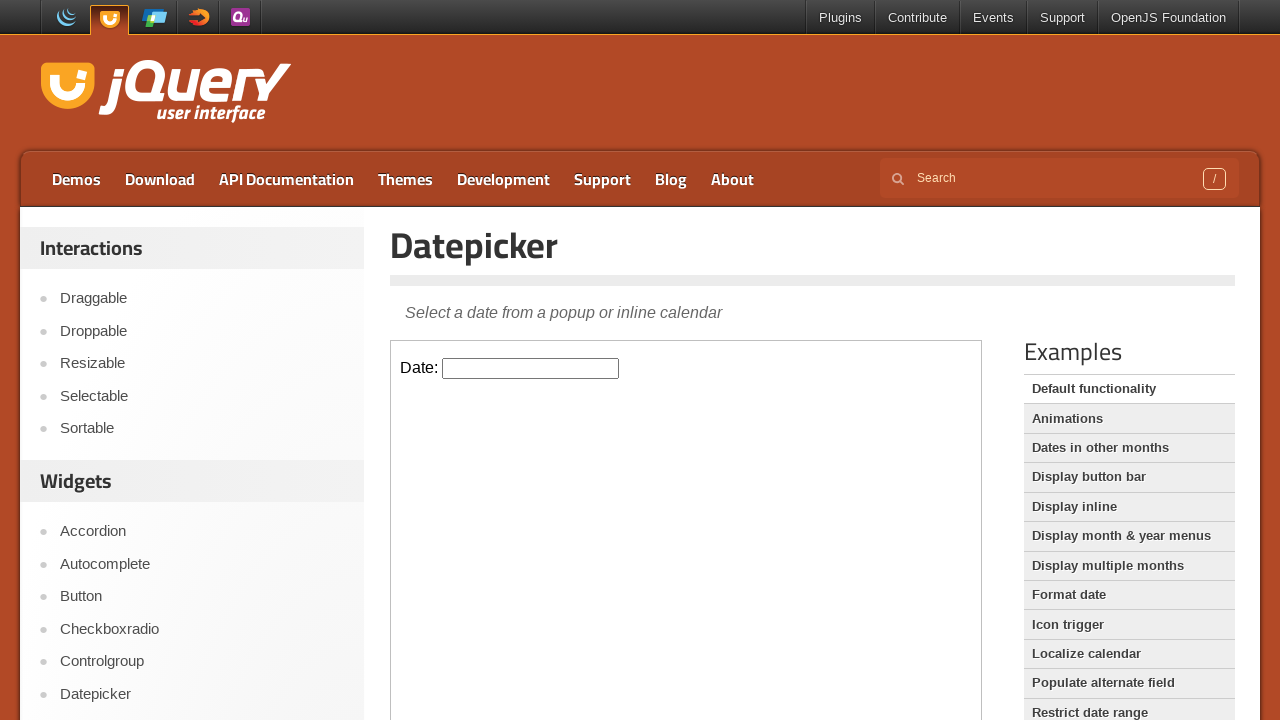

Located the first iframe containing the date picker
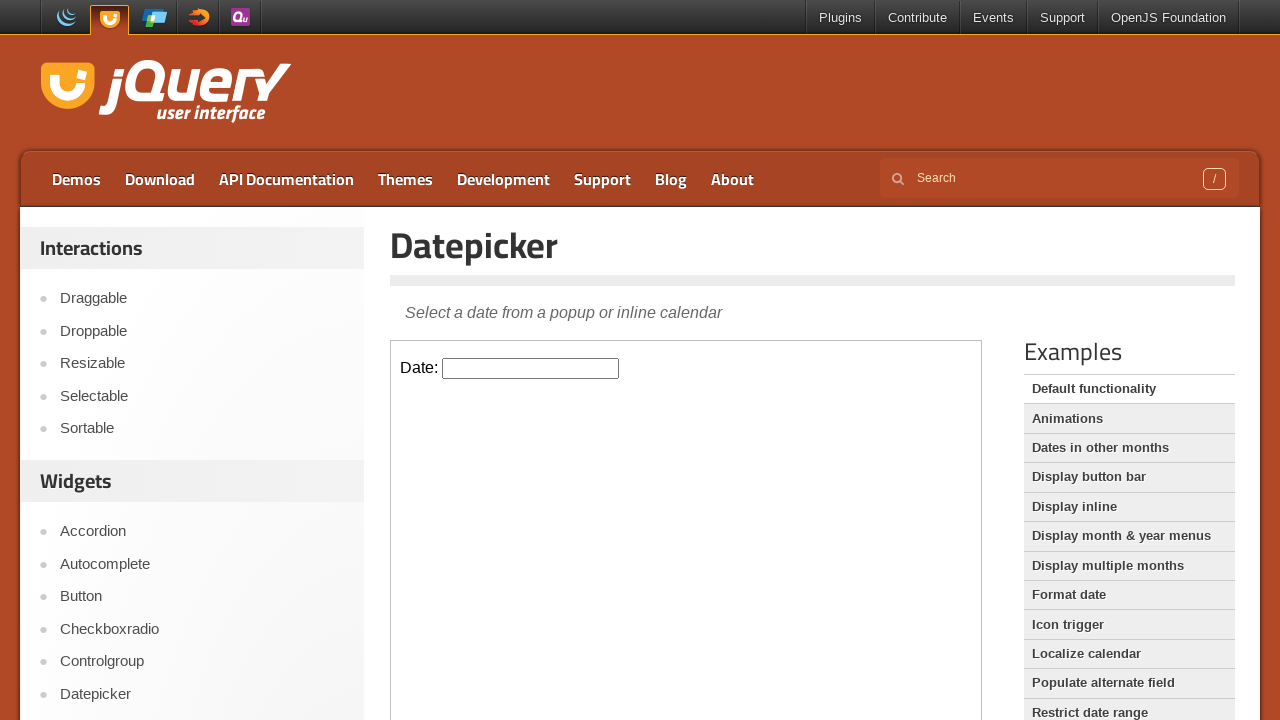

Entered date '03/25/2024' directly into the date picker input field using keyboard input on iframe >> nth=0 >> internal:control=enter-frame >> #datepicker
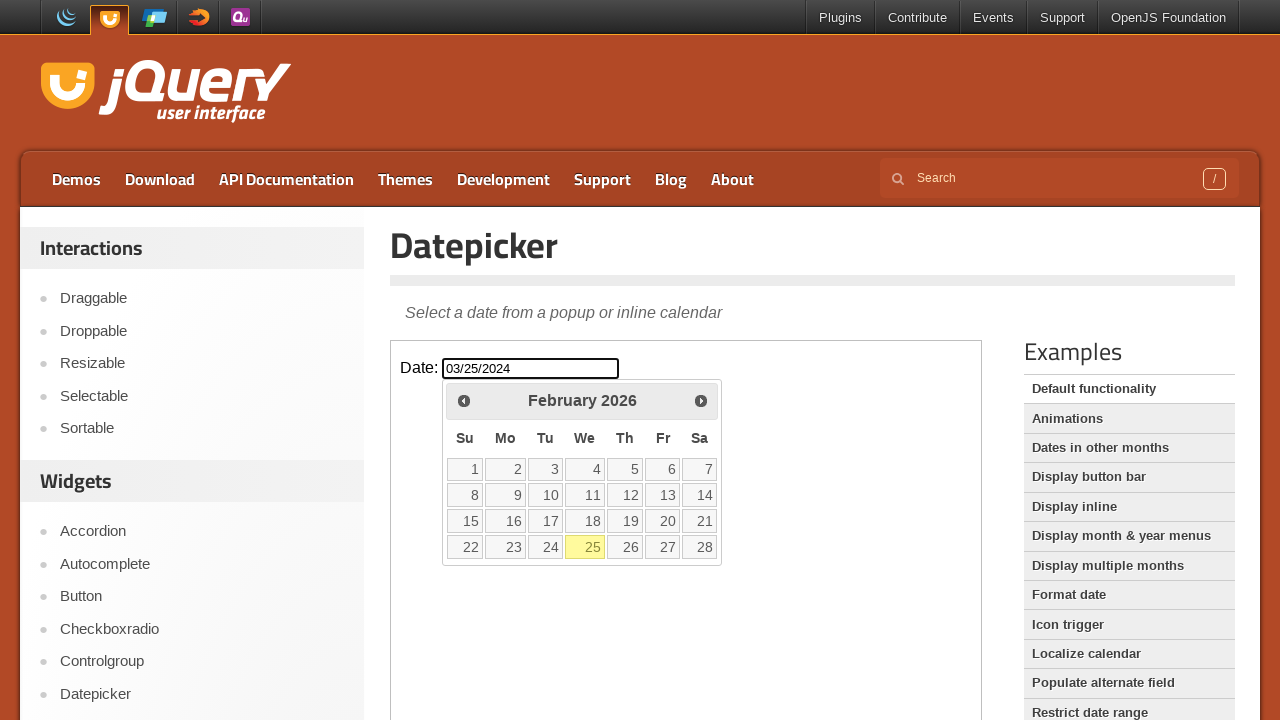

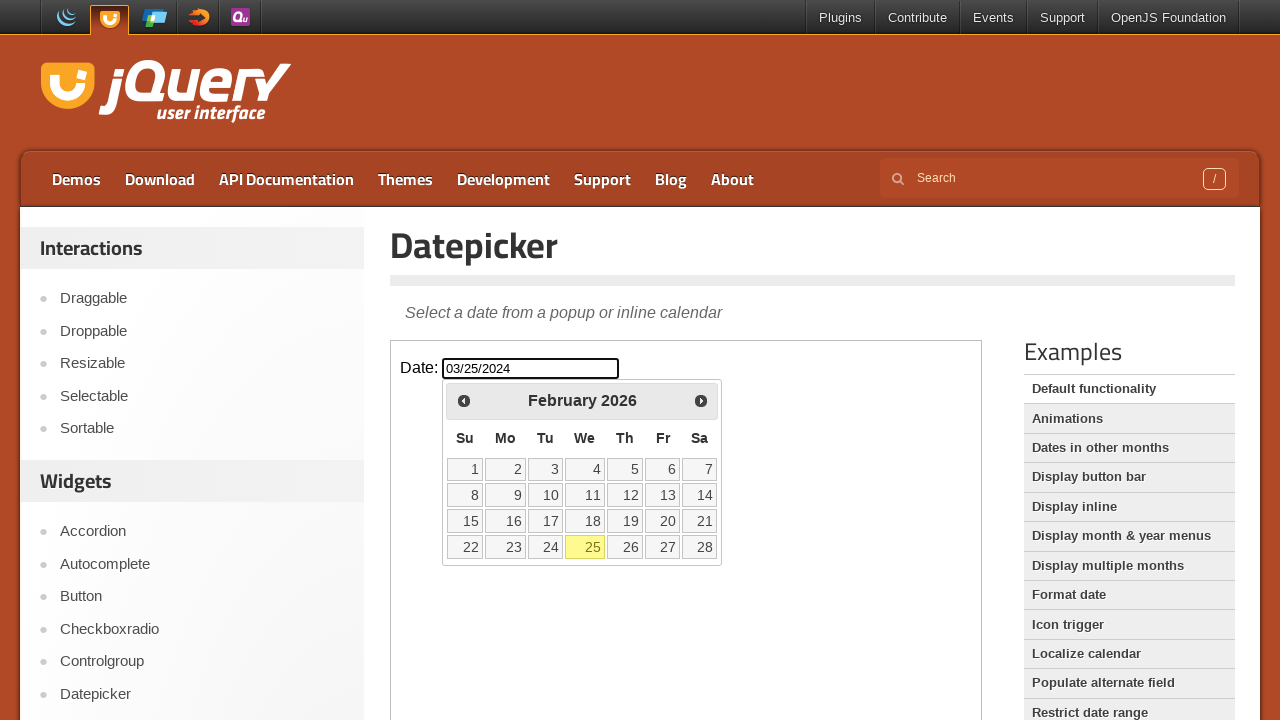